Tests window handling by clicking a link to open a new window, verifying content in both windows, and navigating between them

Starting URL: https://the-internet.herokuapp.com/windows

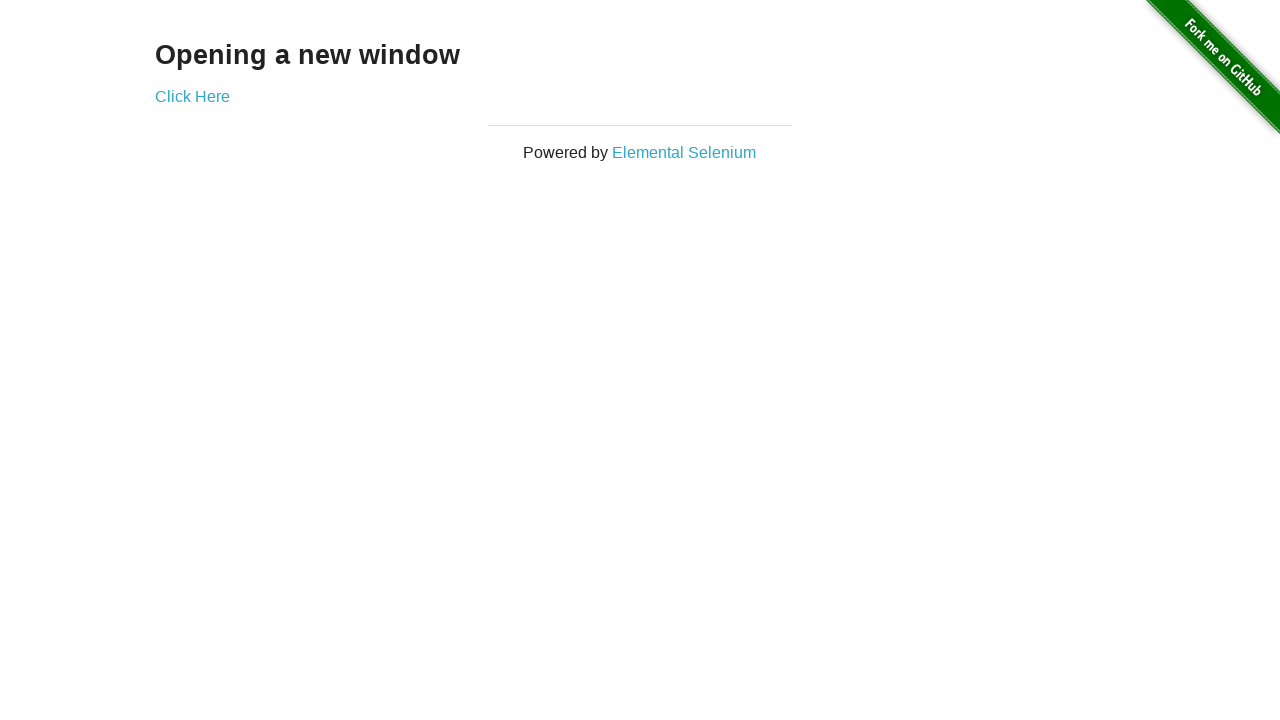

Verified 'Opening a new window' heading is visible on main page
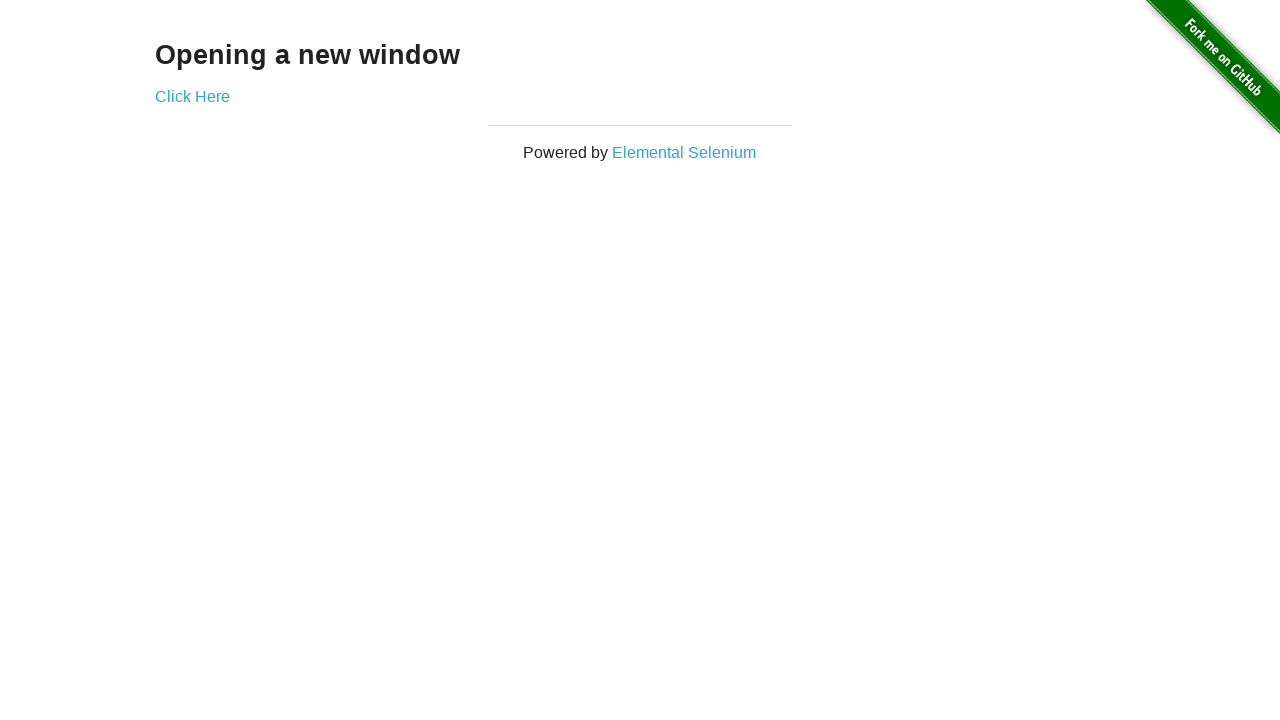

Verified main page title is 'The Internet'
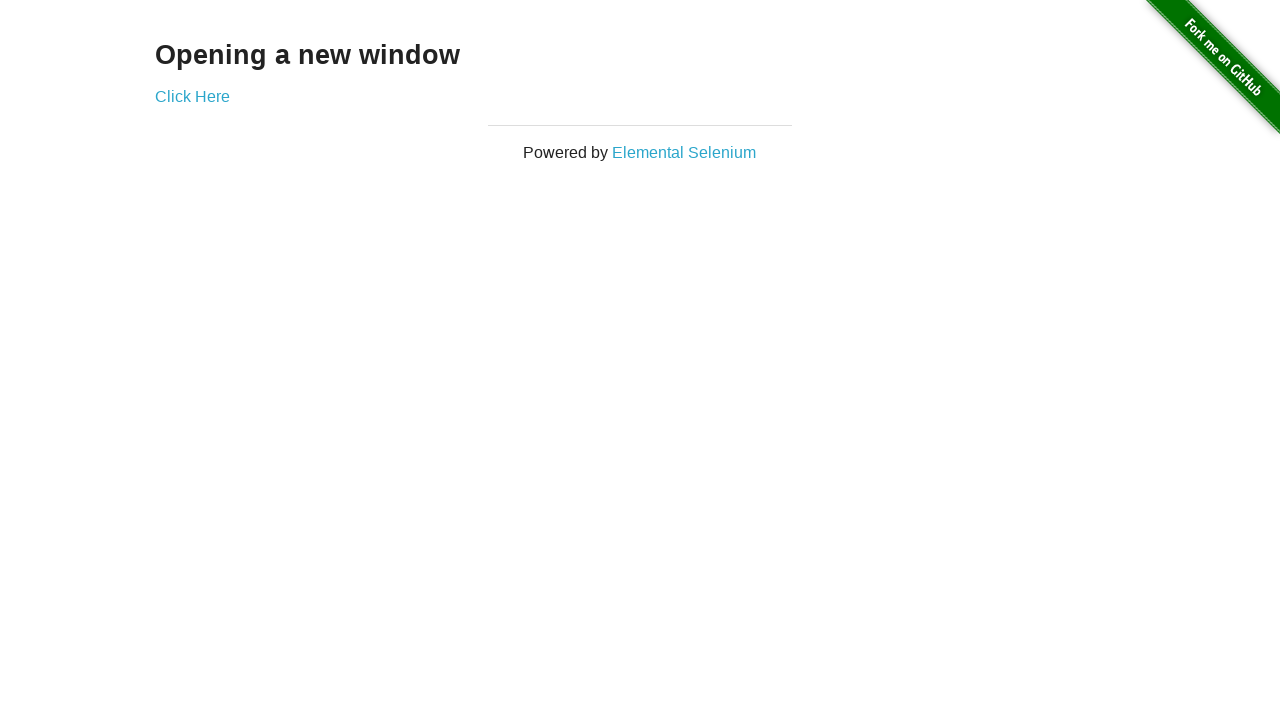

Clicked 'Click Here' link and new window opened at (192, 96) on a[href='/windows/new']
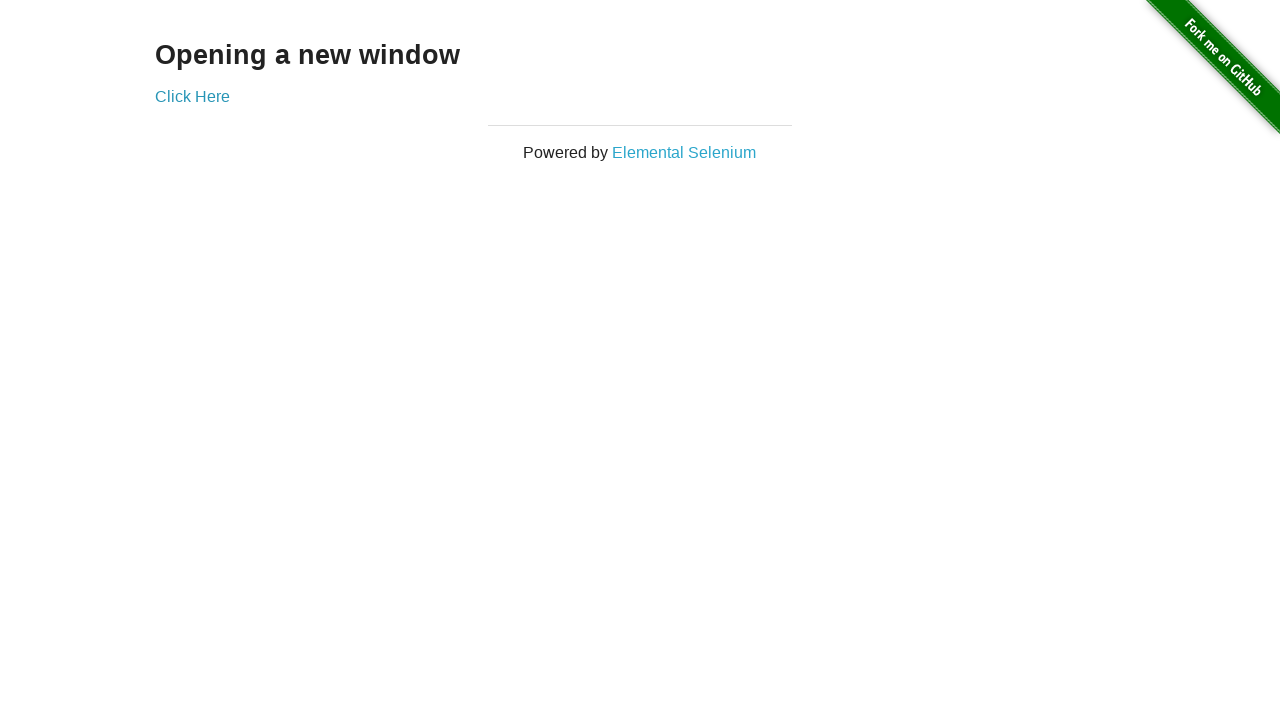

New window finished loading
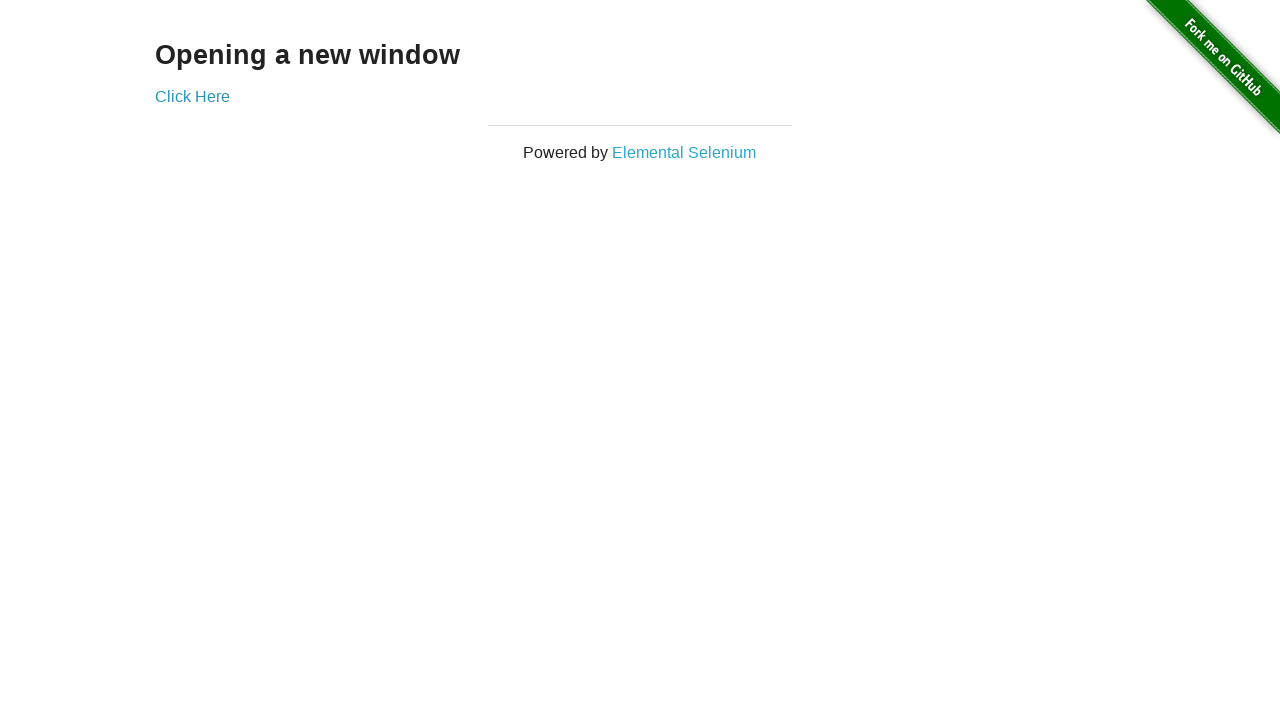

Verified new window title is 'New Window'
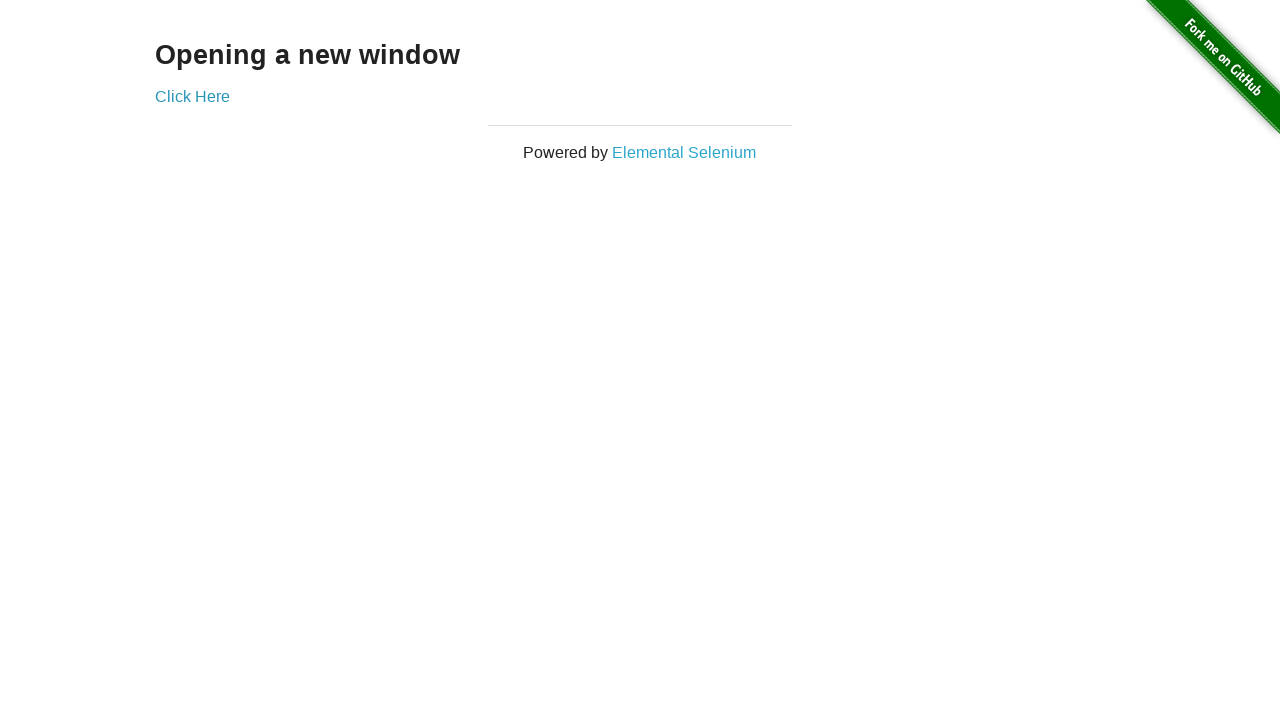

Verified 'New Window' heading content in new window
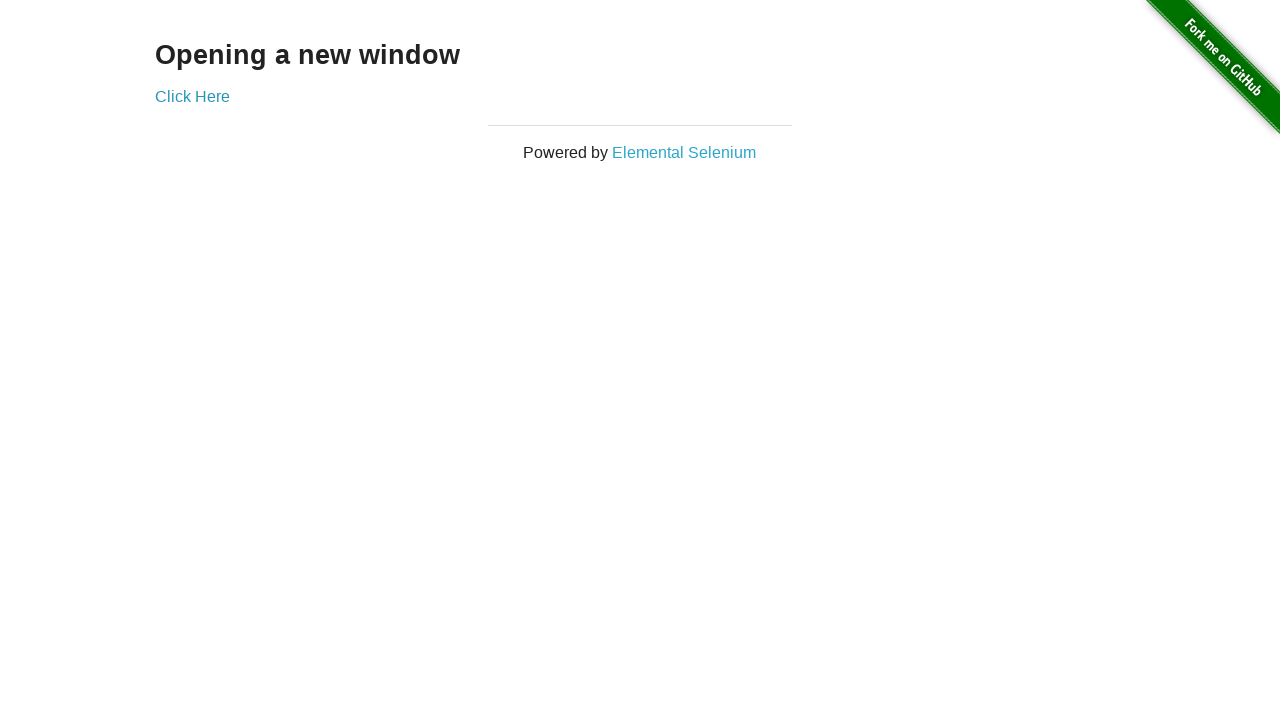

Closed new window
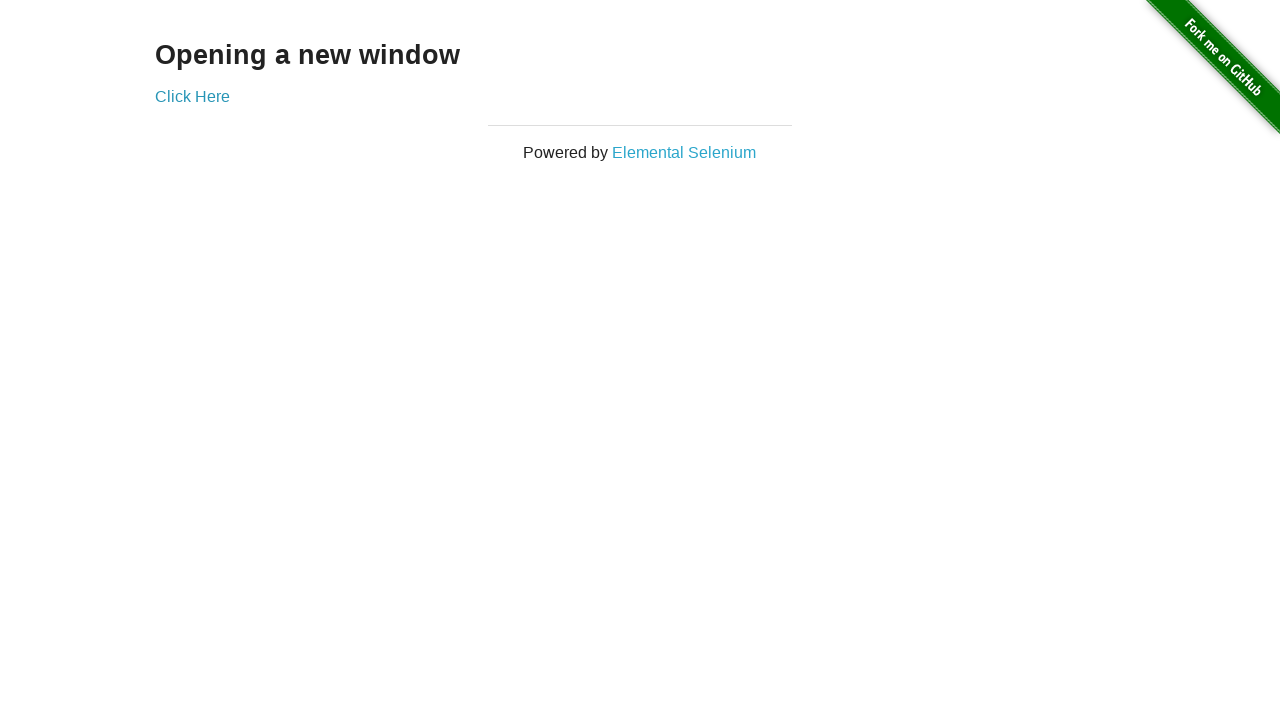

Verified we're back on original page with title 'The Internet'
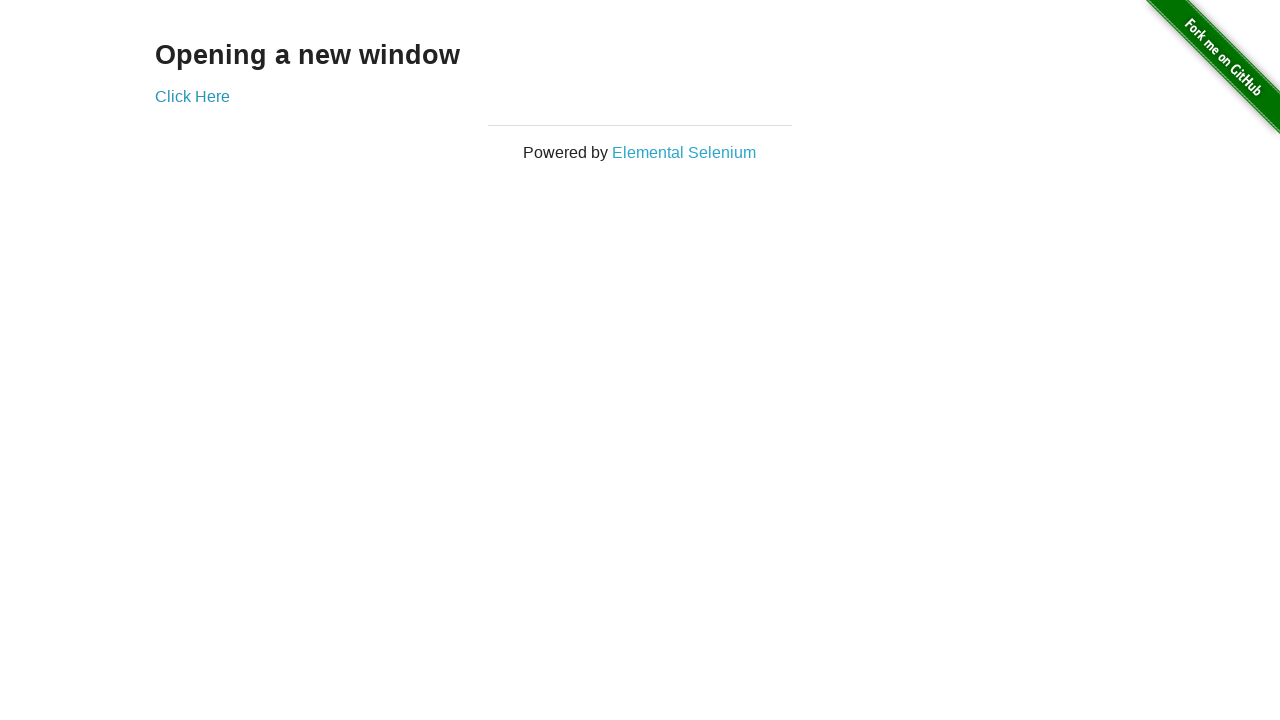

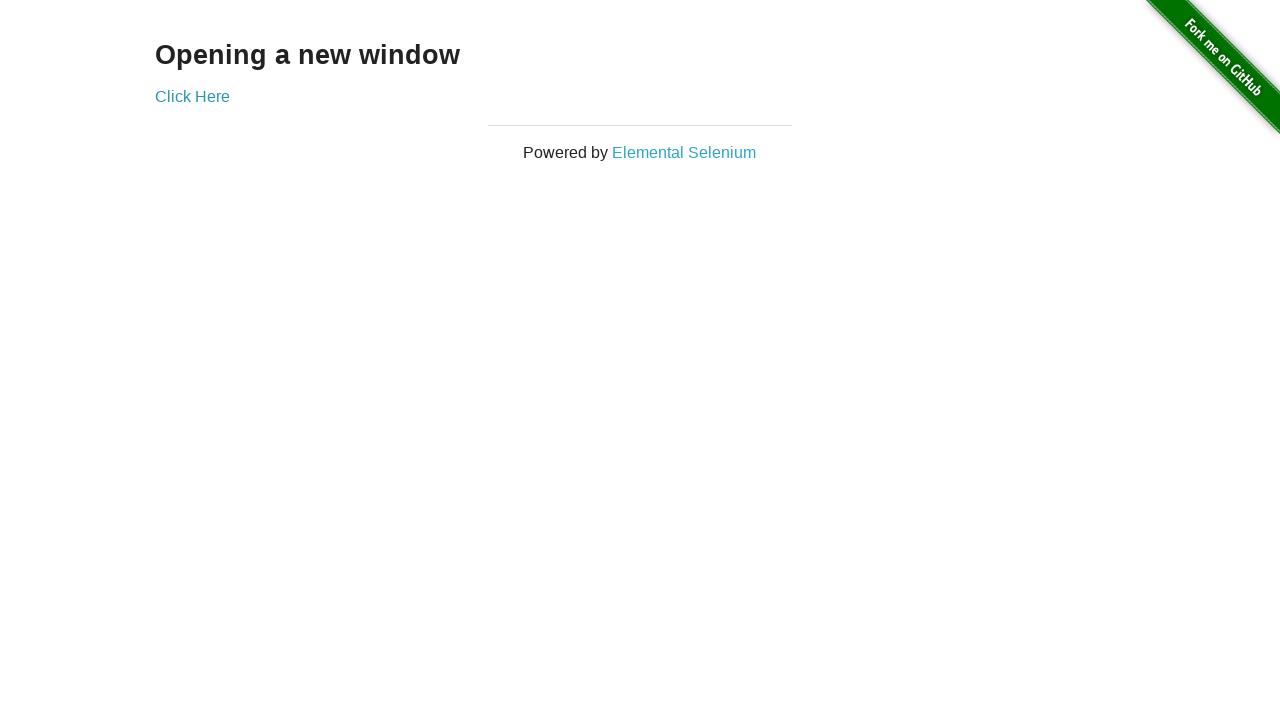